Tests dynamic dropdown for flight origin and destination selection

Starting URL: https://rahulshettyacademy.com/dropdownsPractise/

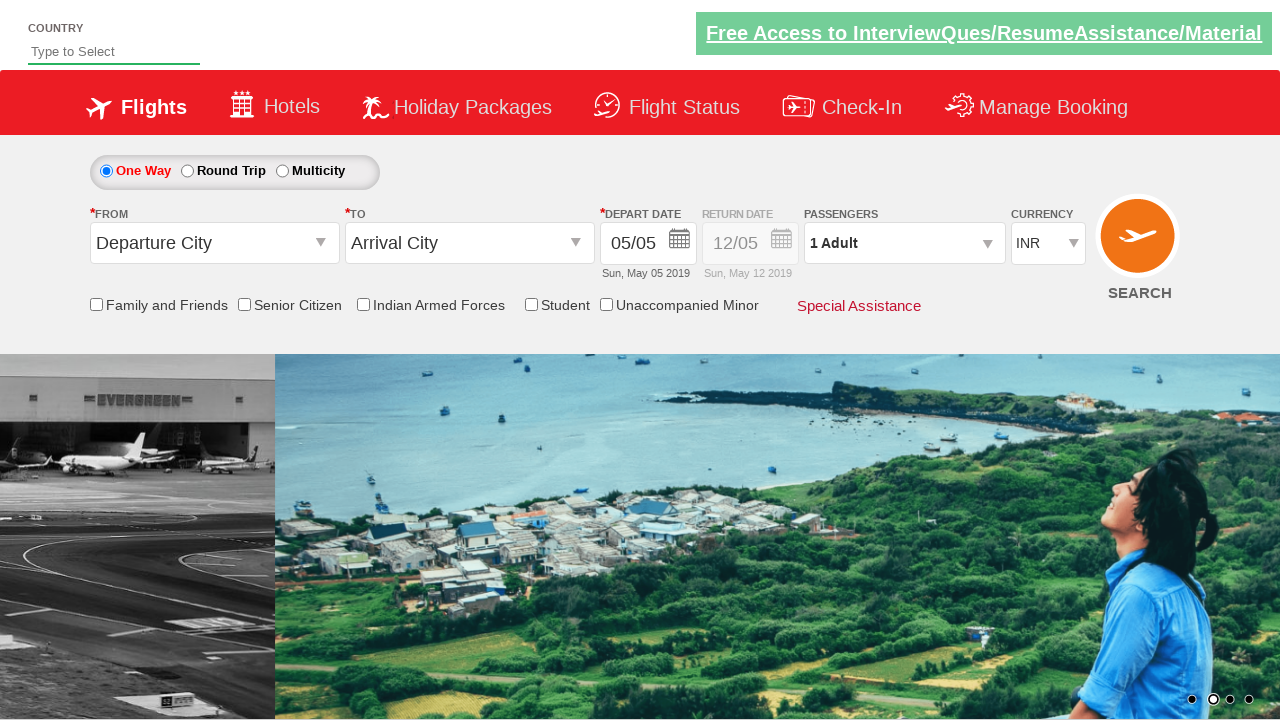

Clicked origin station dropdown to open flight origin selection at (214, 243) on #ctl00_mainContent_ddl_originStation1_CTXT
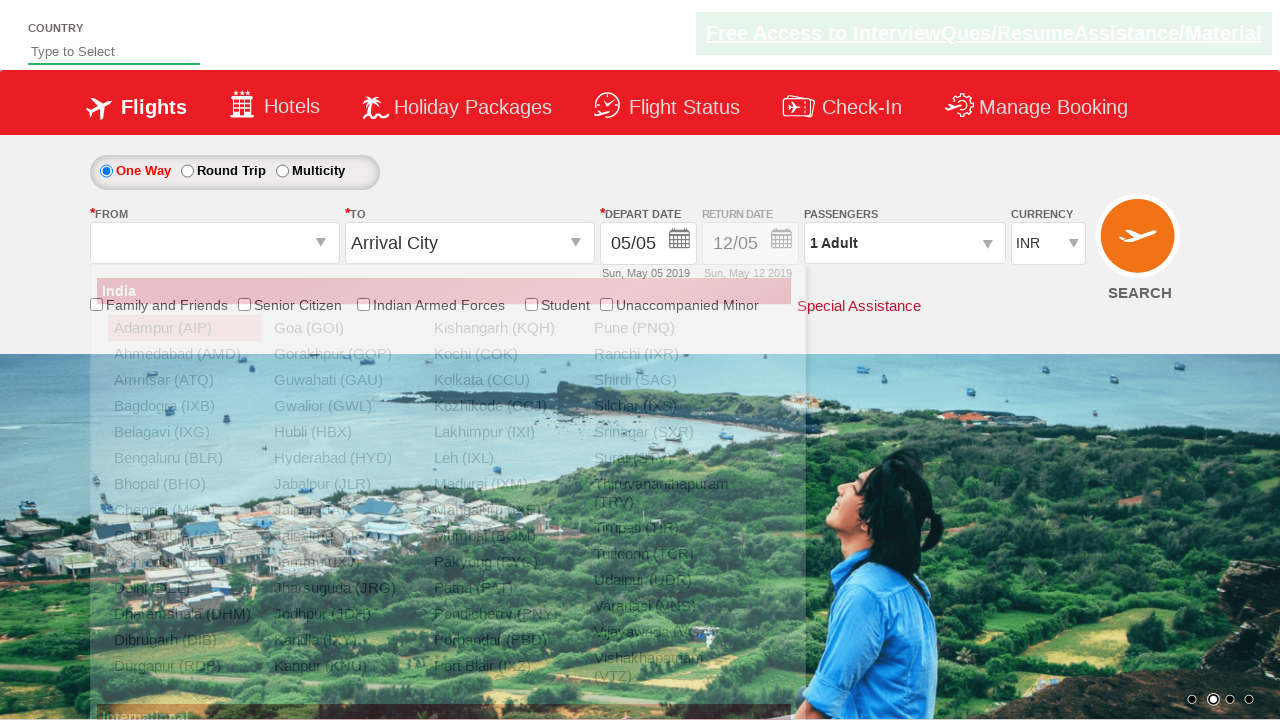

Selected Bengaluru (BLR) as flight origin at (184, 458) on a[value='BLR']
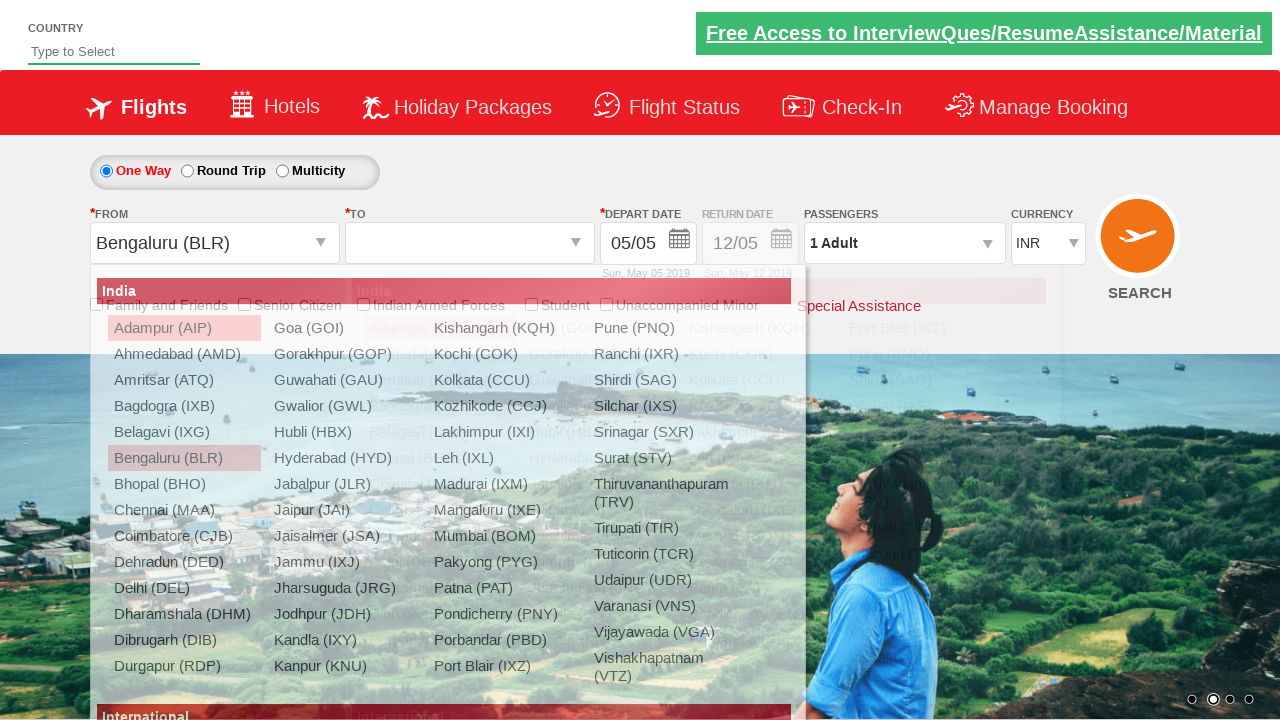

Selected Chennai (MAA) as flight destination at (439, 484) on #ctl00_mainContent_ddl_destinationStation1_CTNR a[value='MAA']
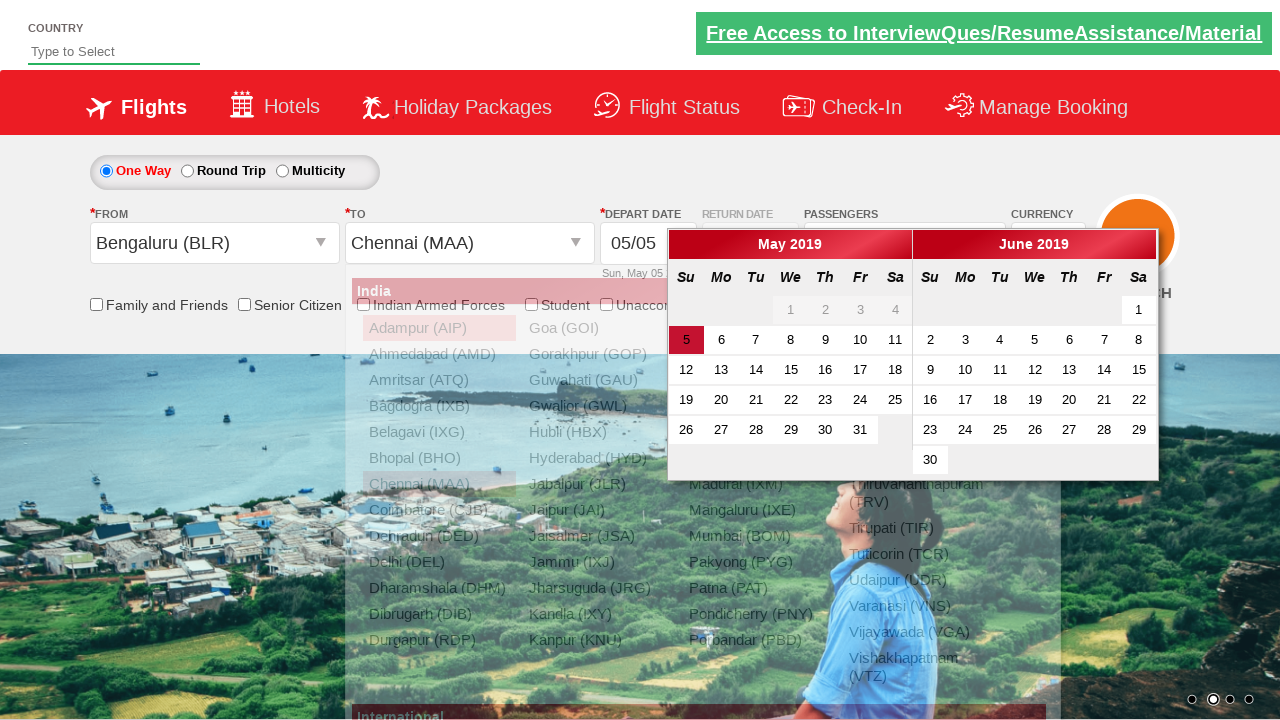

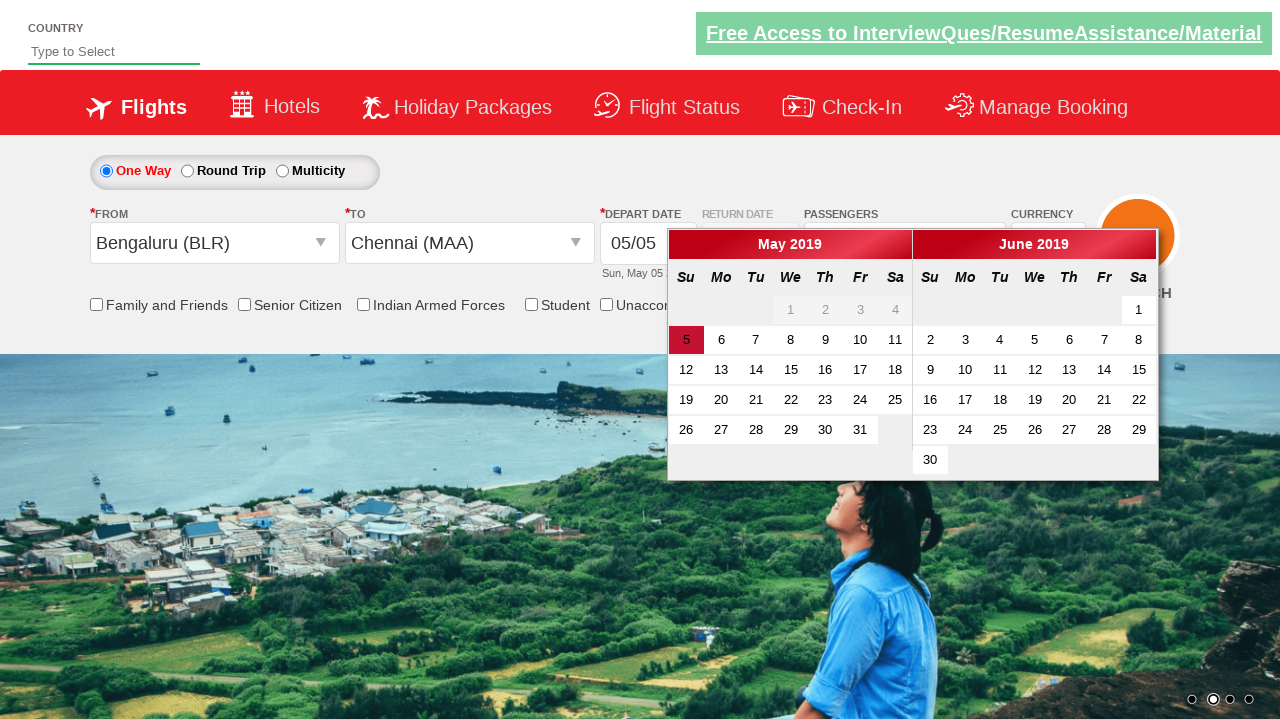